Tests the routing functionality including filtering by Active/Completed and using the browser back button.

Starting URL: https://demo.playwright.dev/todomvc

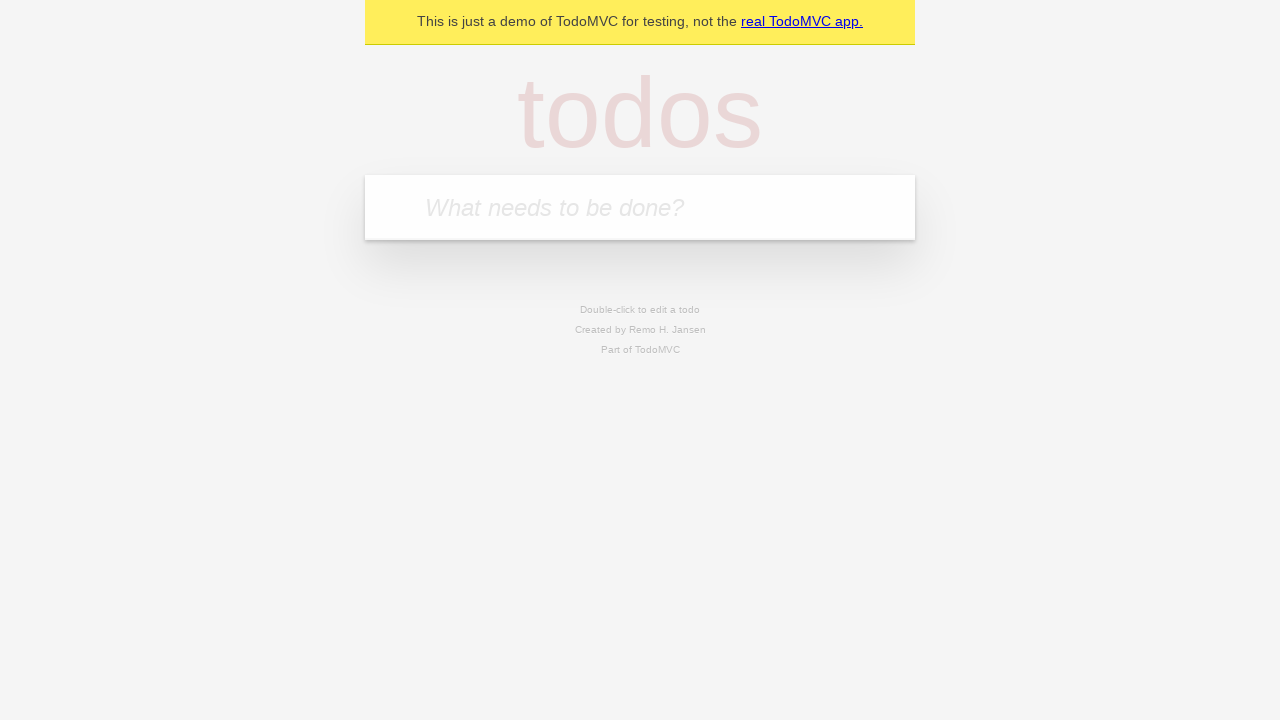

Filled new todo input with 'buy some cheese' on .new-todo
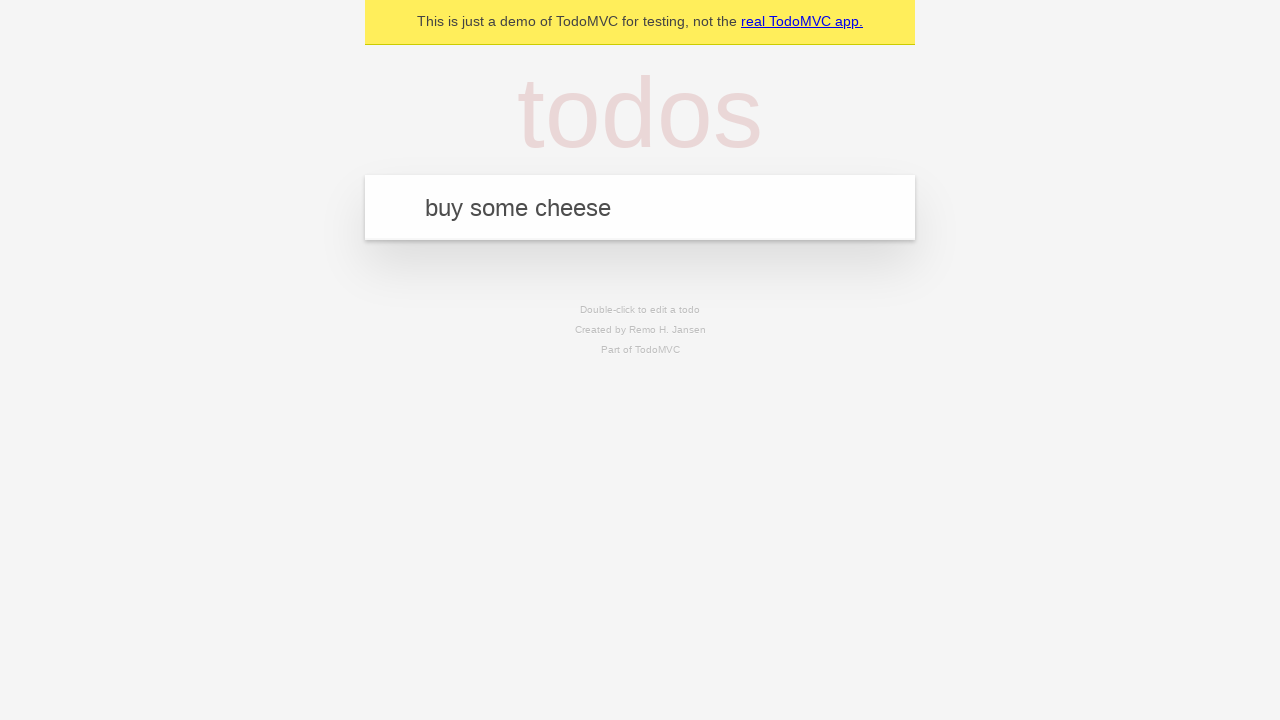

Pressed Enter to add first todo item on .new-todo
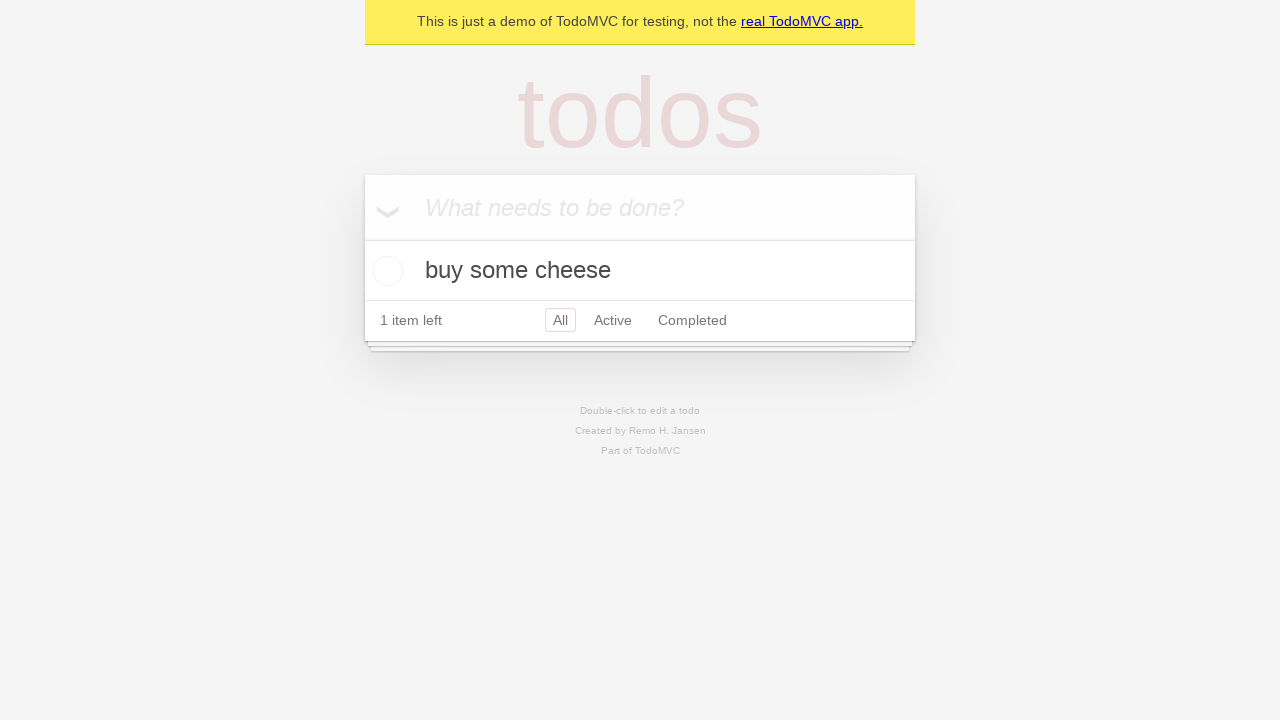

Filled new todo input with 'feed the cat' on .new-todo
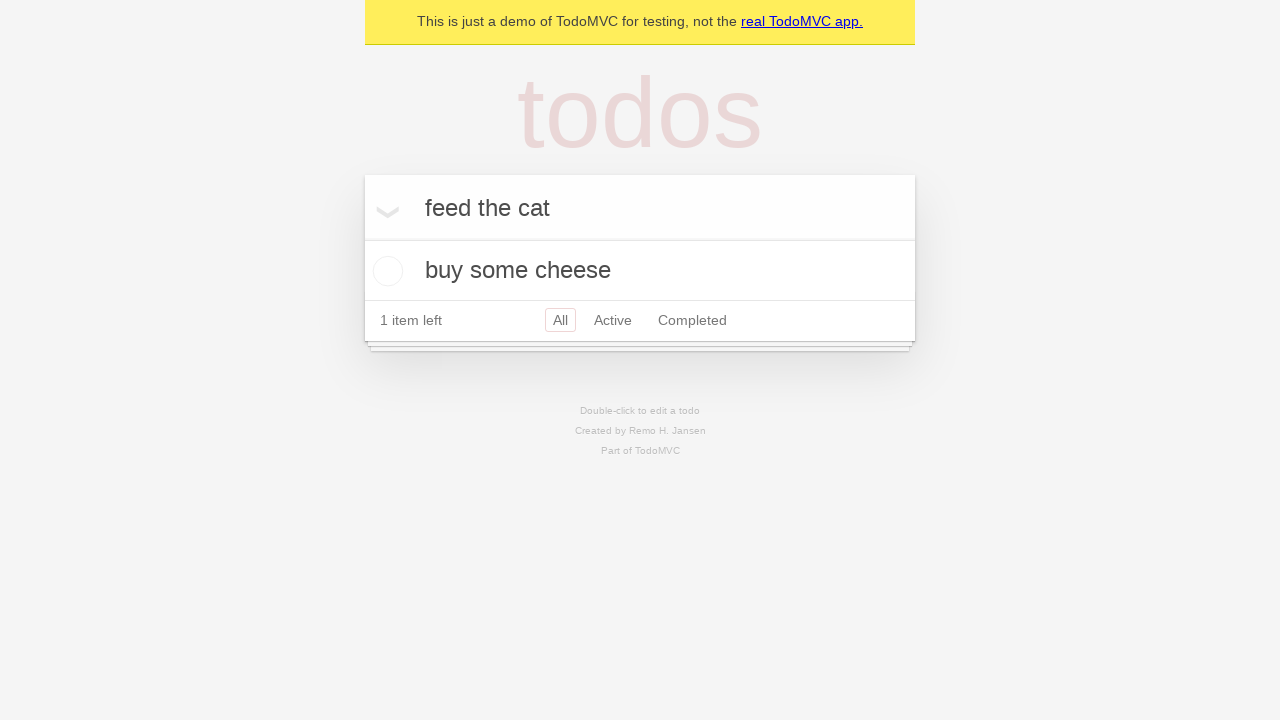

Pressed Enter to add second todo item on .new-todo
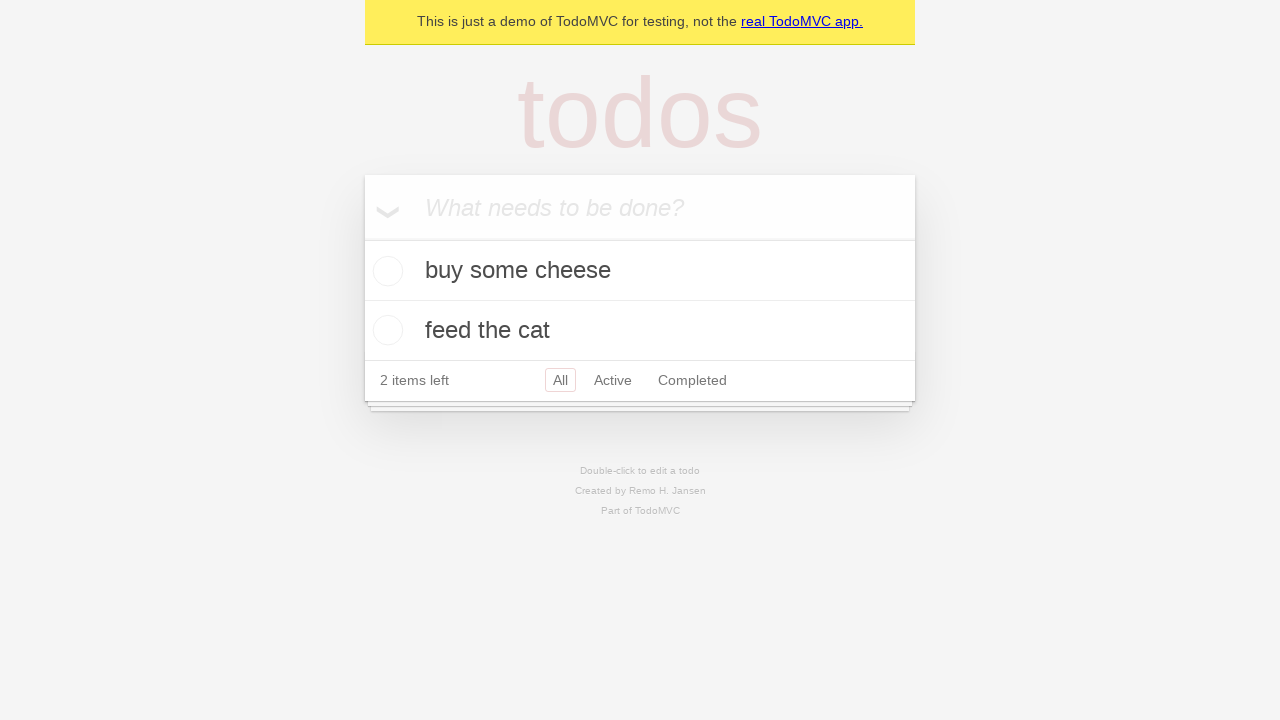

Filled new todo input with 'book a doctors appointment' on .new-todo
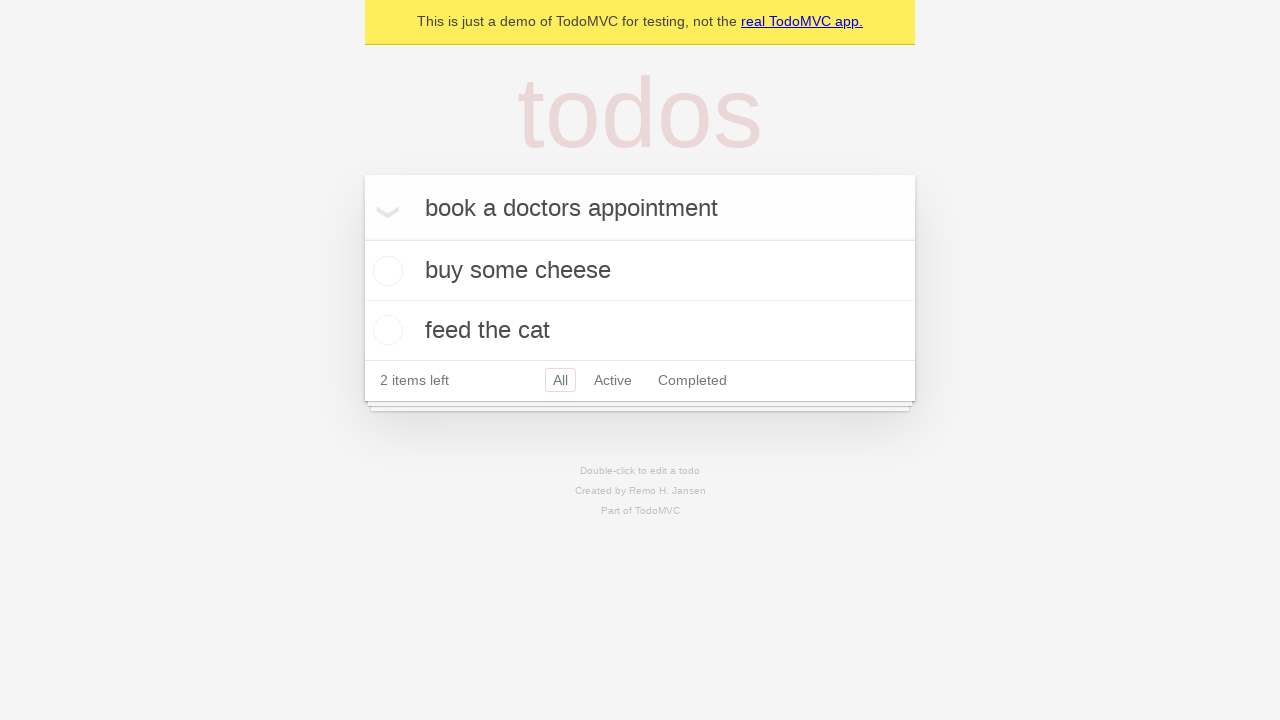

Pressed Enter to add third todo item on .new-todo
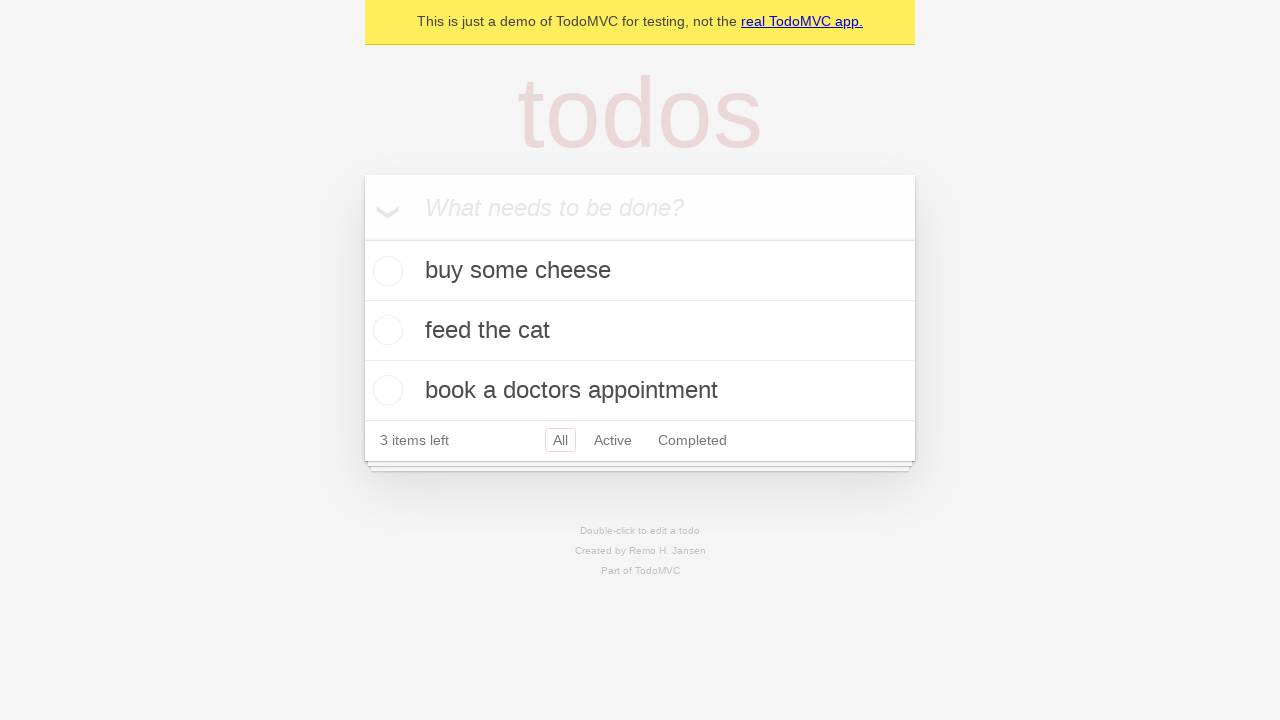

Marked second todo item as completed at (385, 330) on .todo-list li .toggle >> nth=1
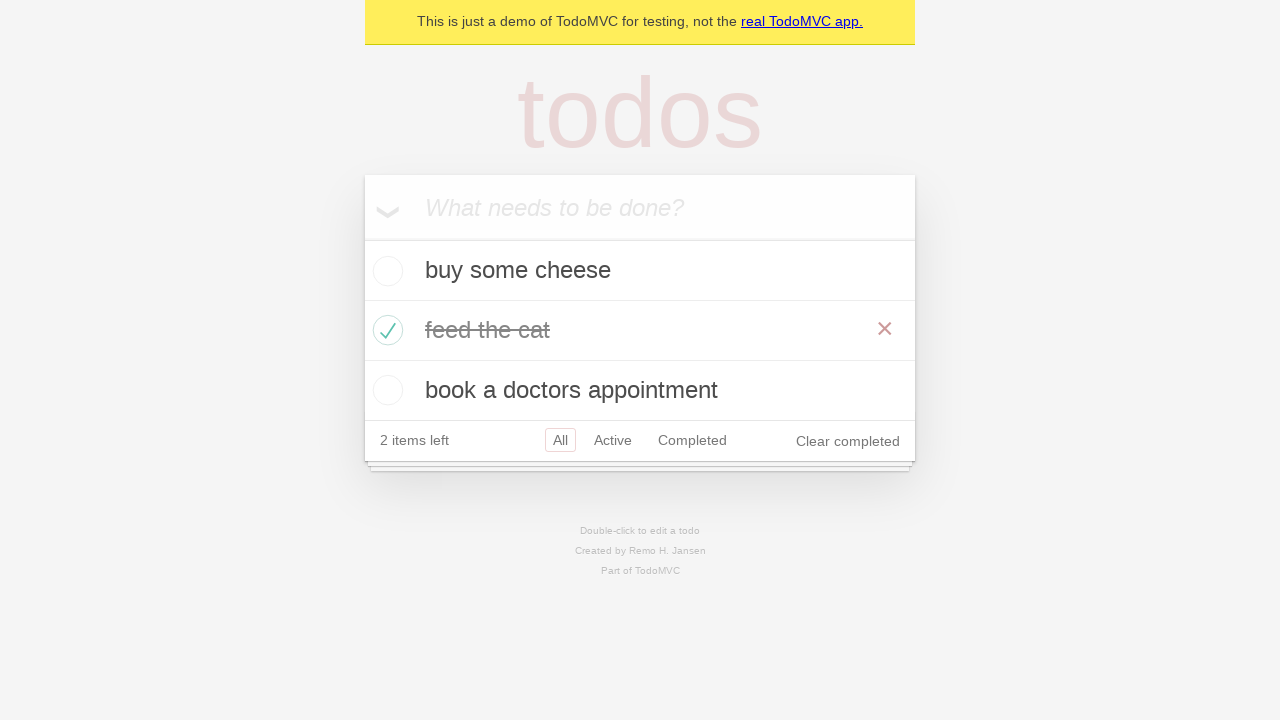

Clicked 'All' filter to show all todos at (560, 440) on .filters >> text=All
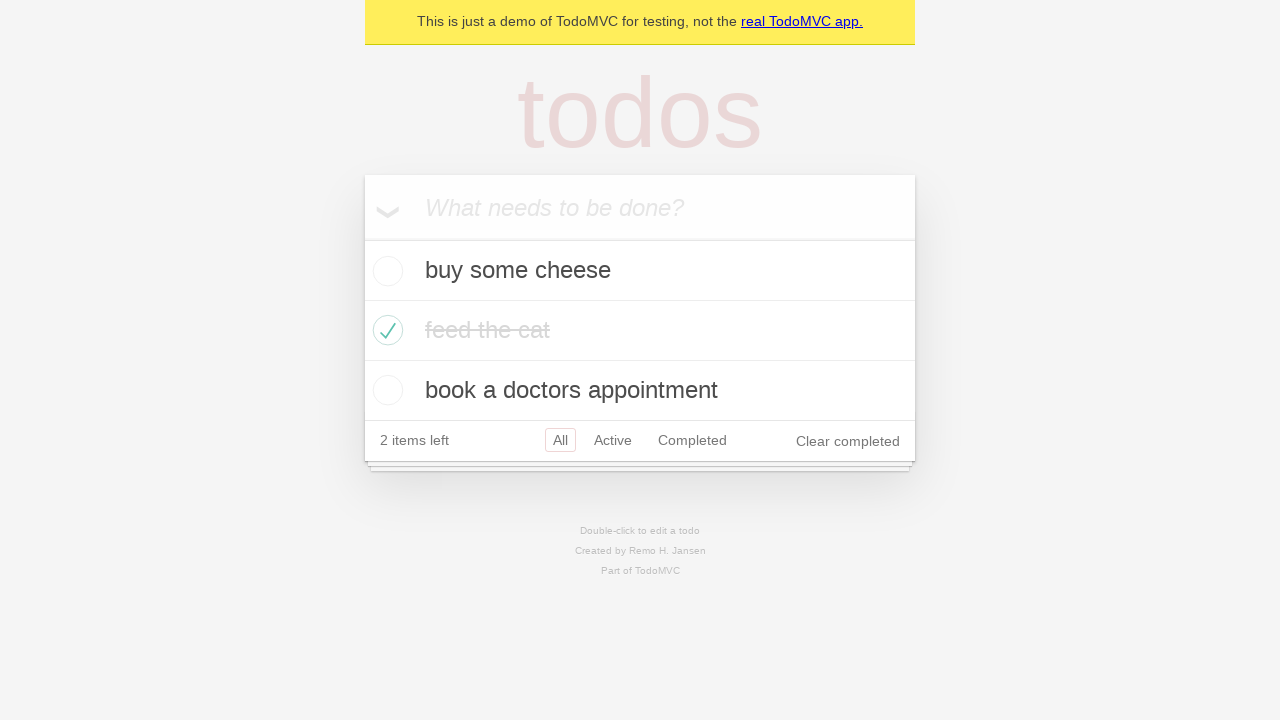

Clicked 'Active' filter to show only active todos at (613, 440) on .filters >> text=Active
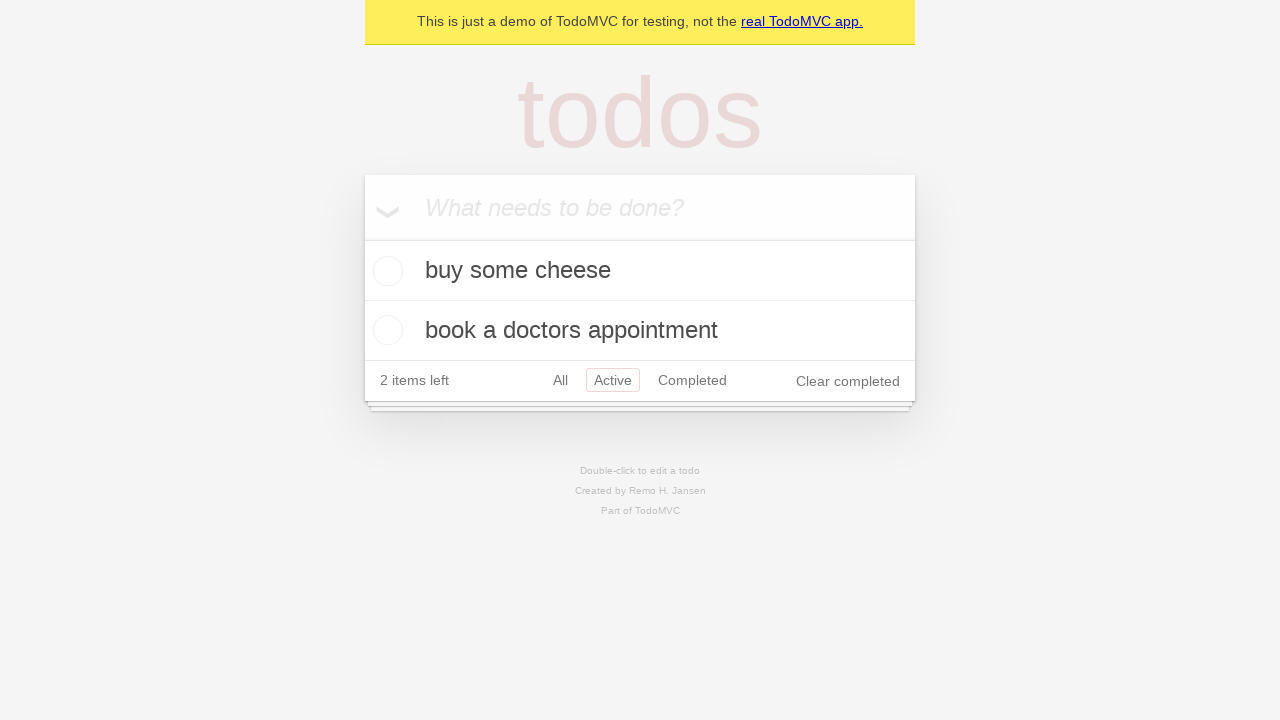

Clicked 'Completed' filter to show only completed todos at (692, 380) on .filters >> text=Completed
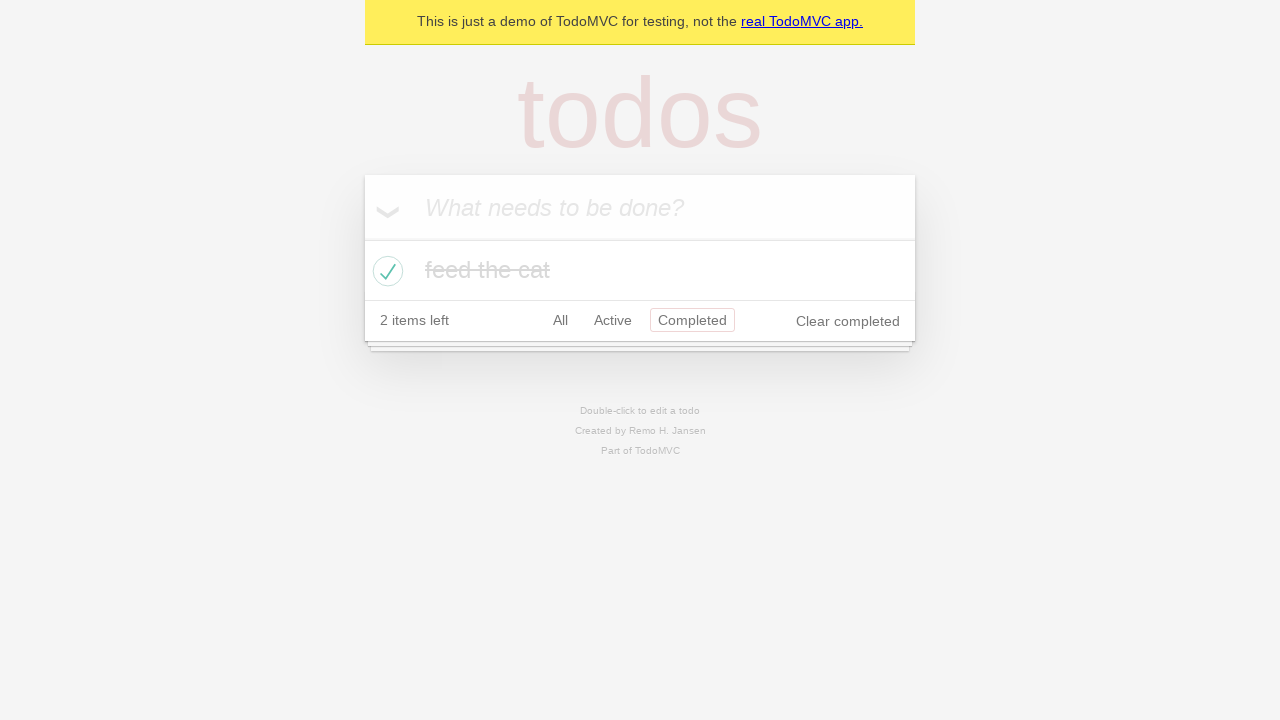

Navigated back using browser back button to 'Active' filter view
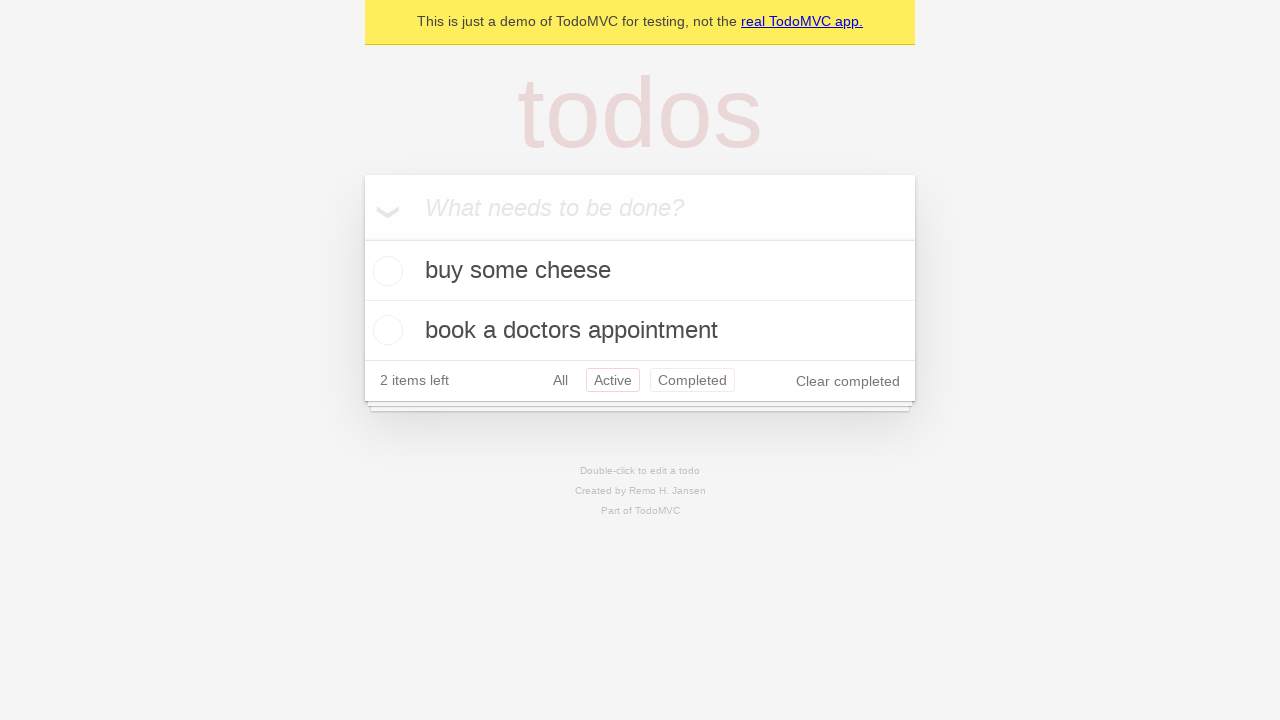

Navigated back using browser back button to 'All' filter view
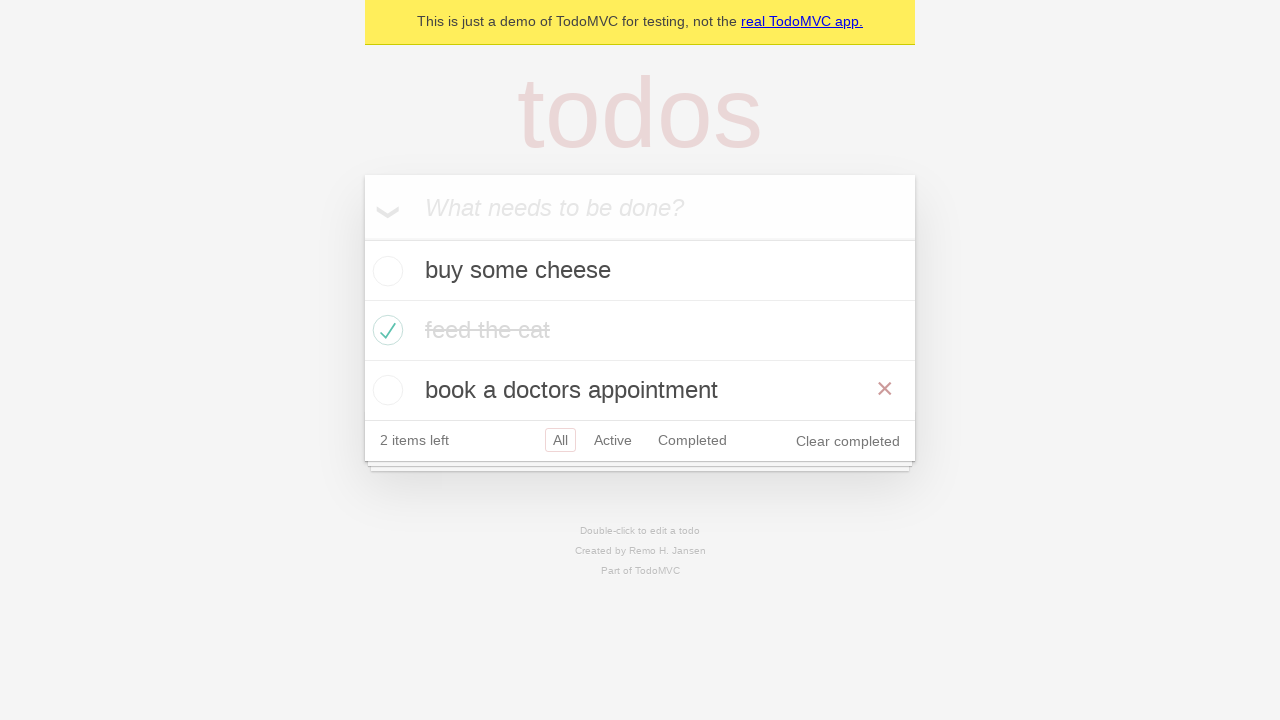

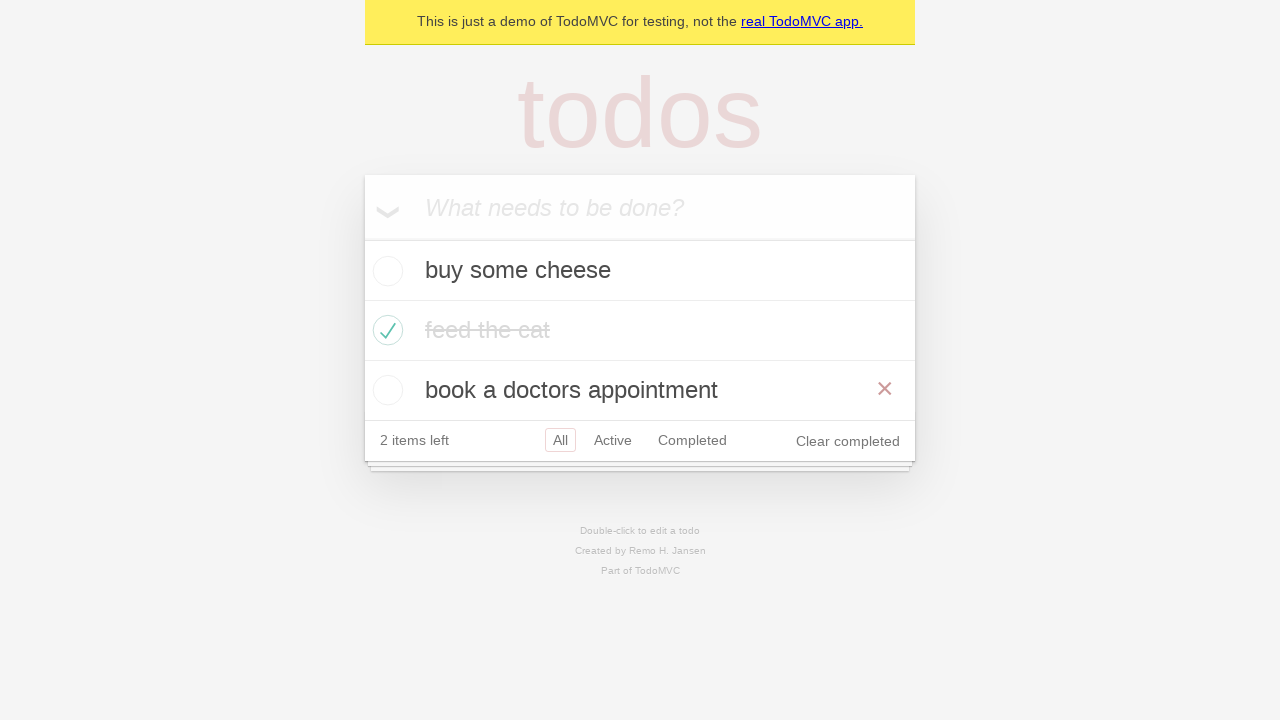